Tests window handling functionality by opening a new window via a button click and verifying content in the new window

Starting URL: https://demo.automationtesting.in/Windows.html

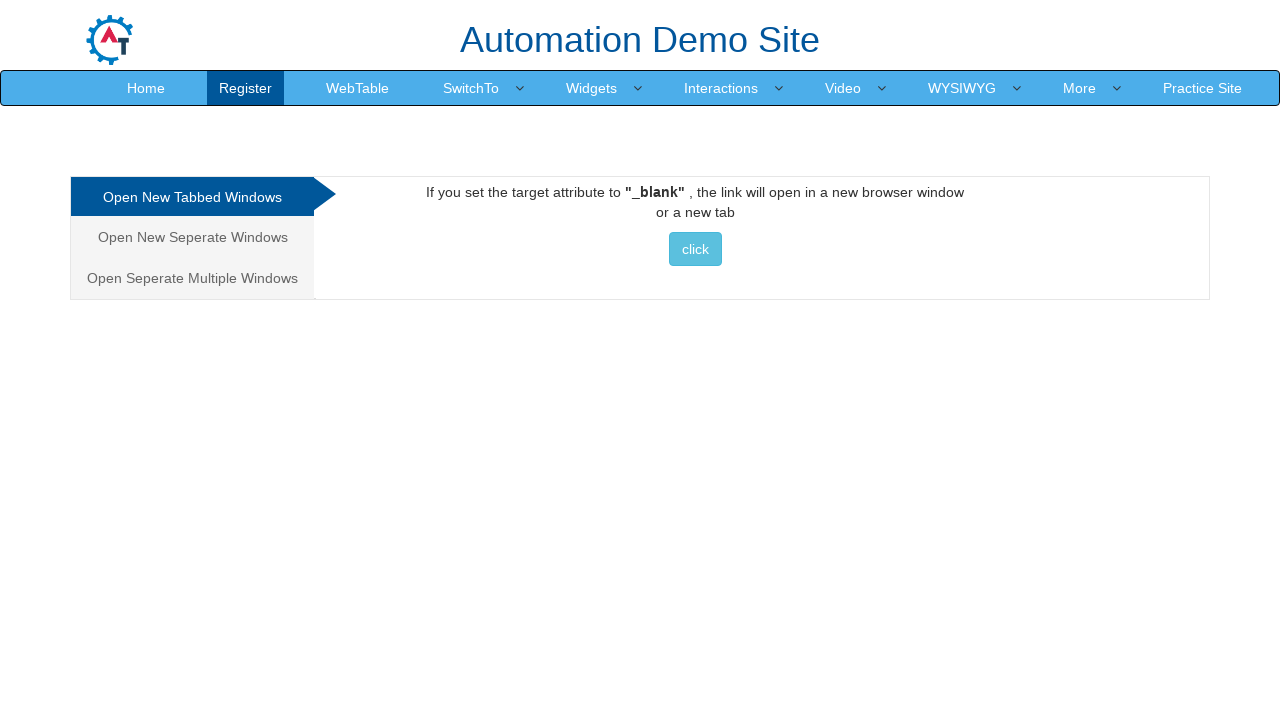

Clicked on 'Open New Seperate Windows' tab at (192, 237) on text=Open New Seperate Windows
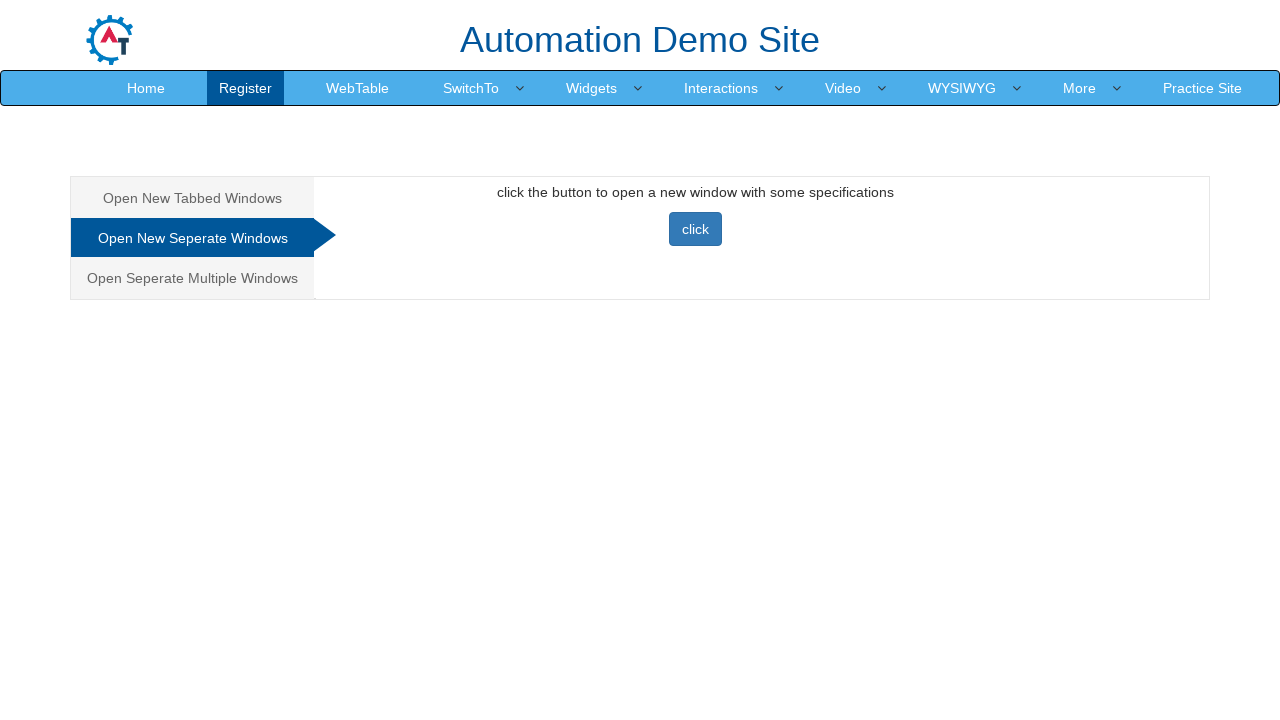

Clicked button to open new window at (695, 229) on #Seperate .btn
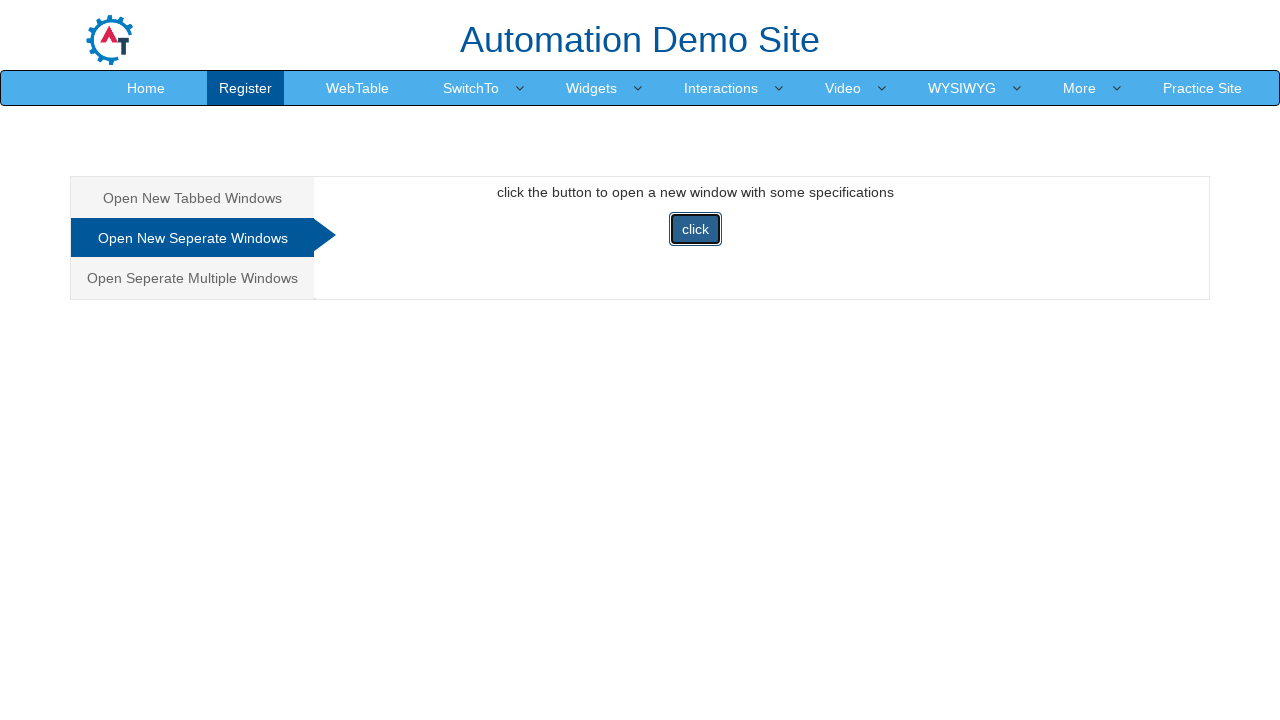

New popup window opened and captured
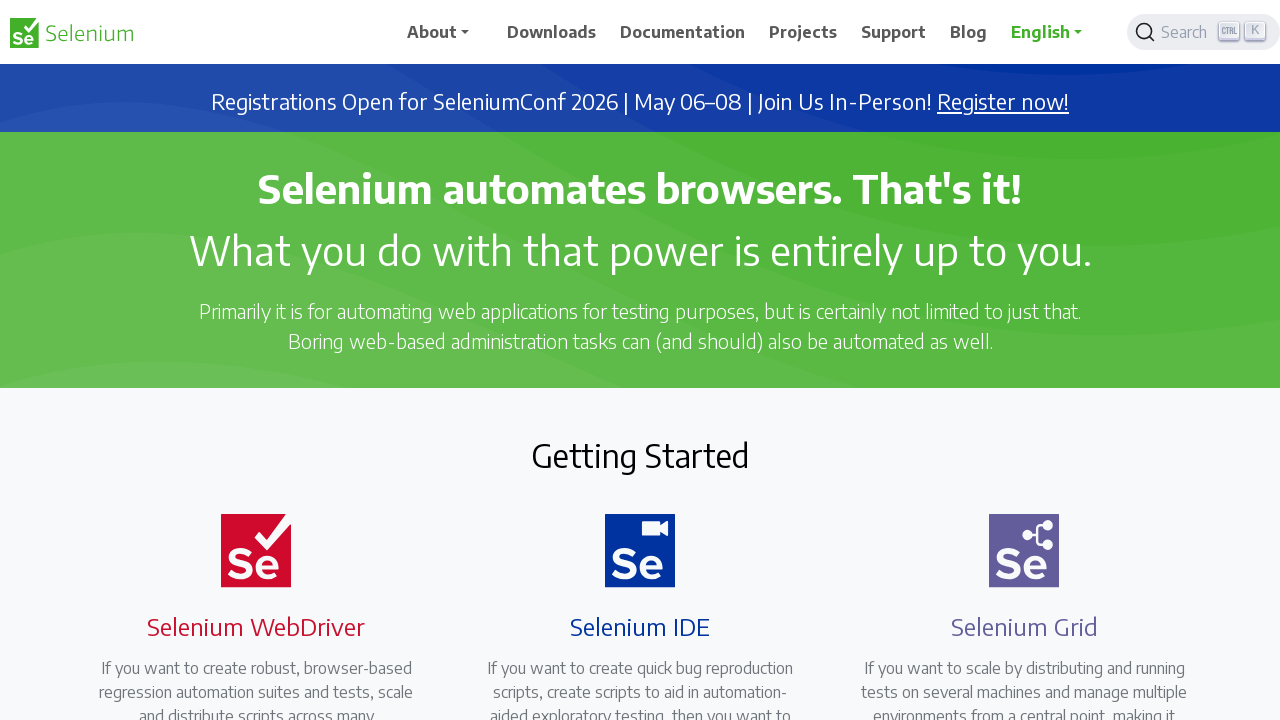

Waited for 'Getting Started' heading to load in new window
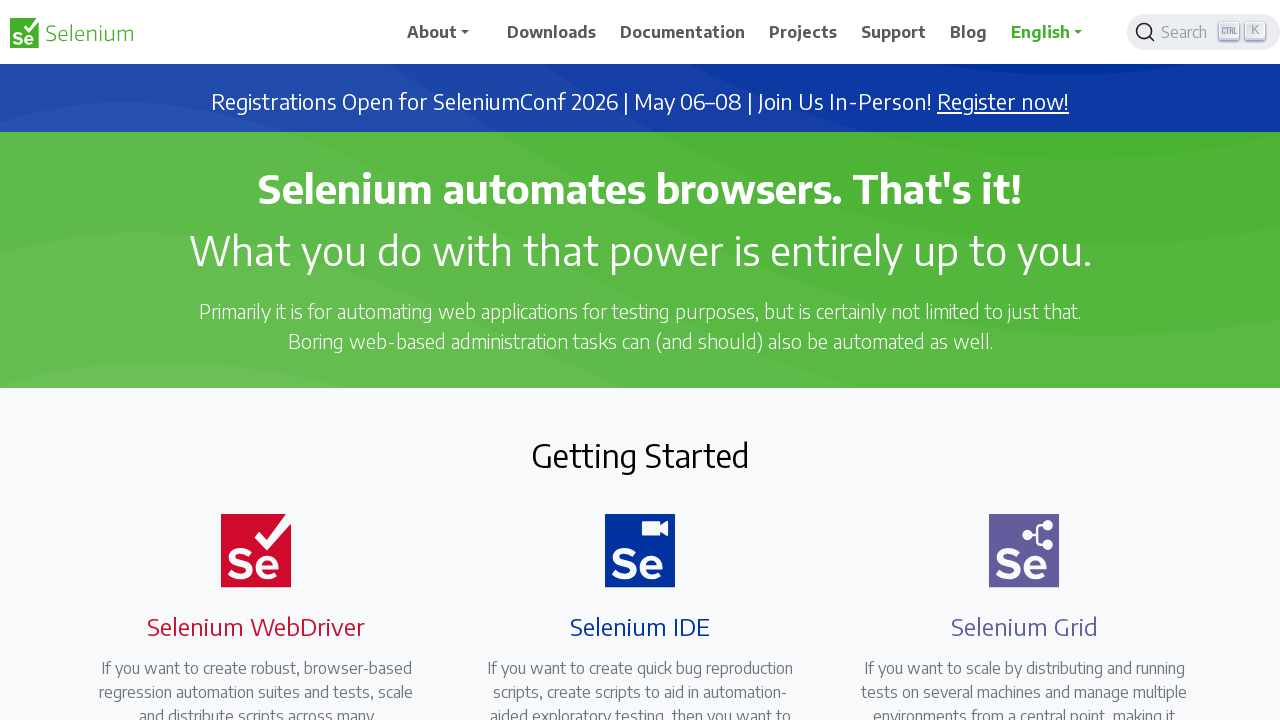

Retrieved heading text: 'Getting Started'
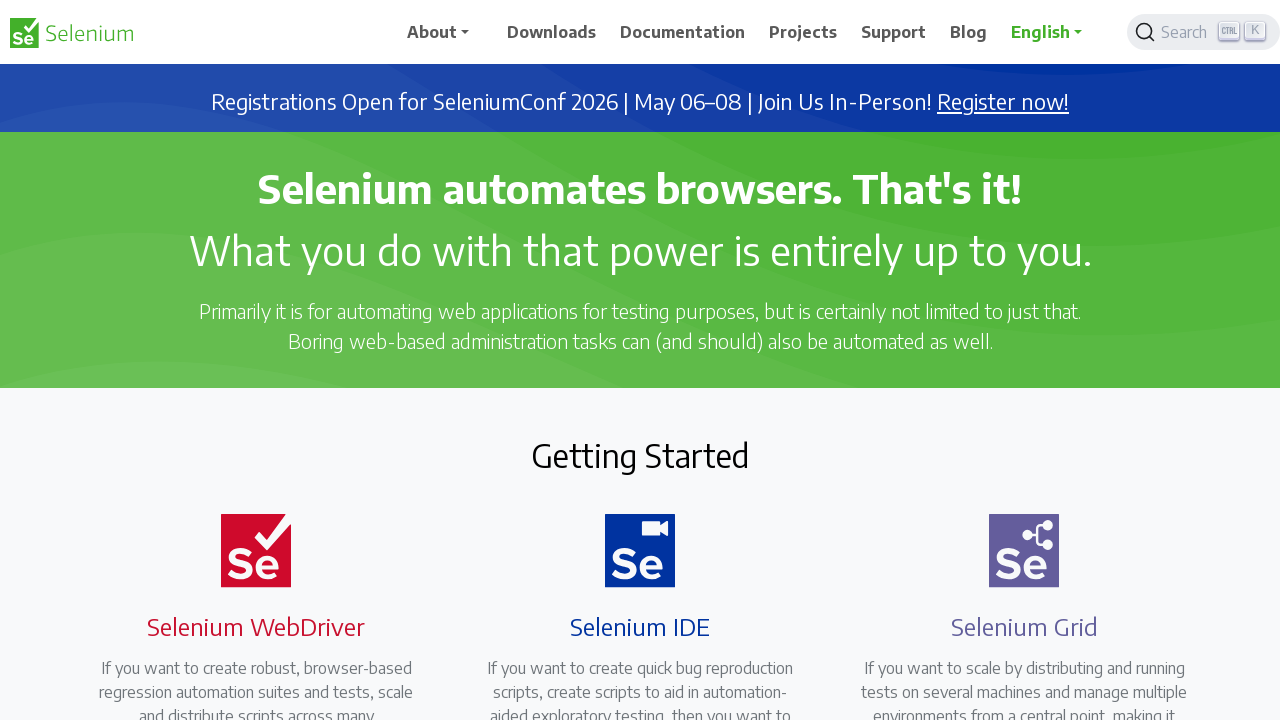

Verified heading text matches expected value 'Getting Started'
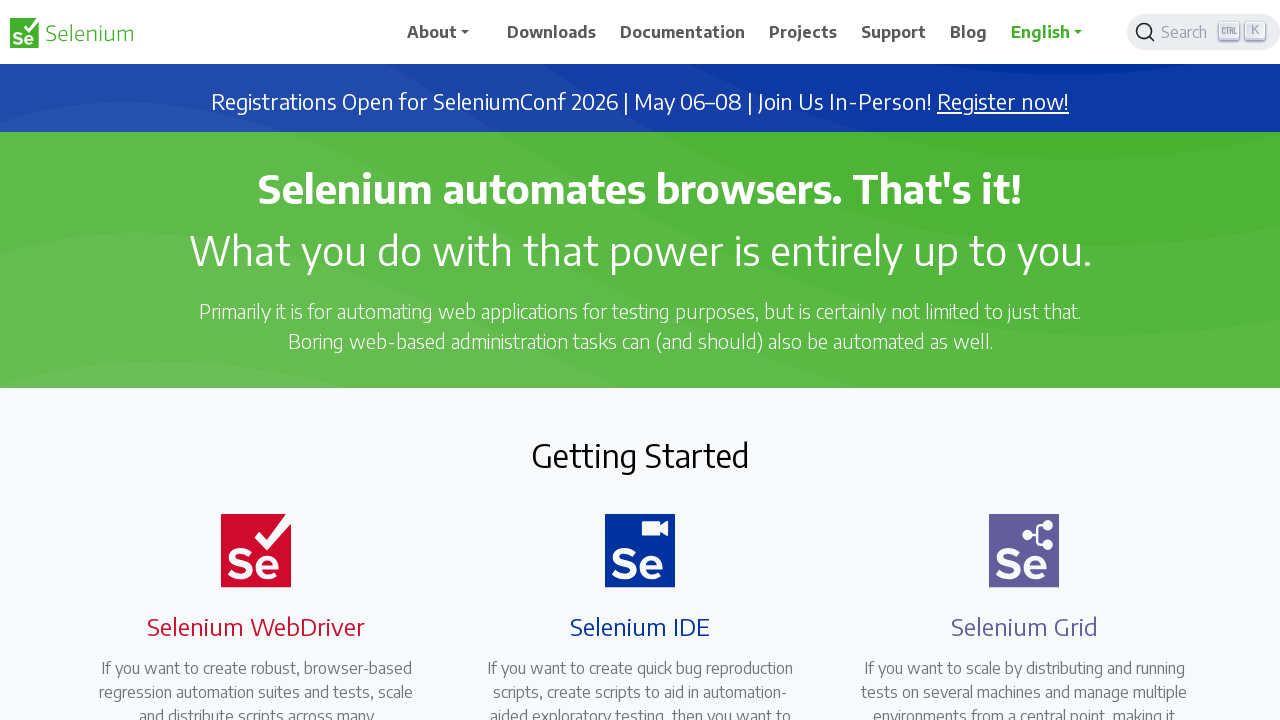

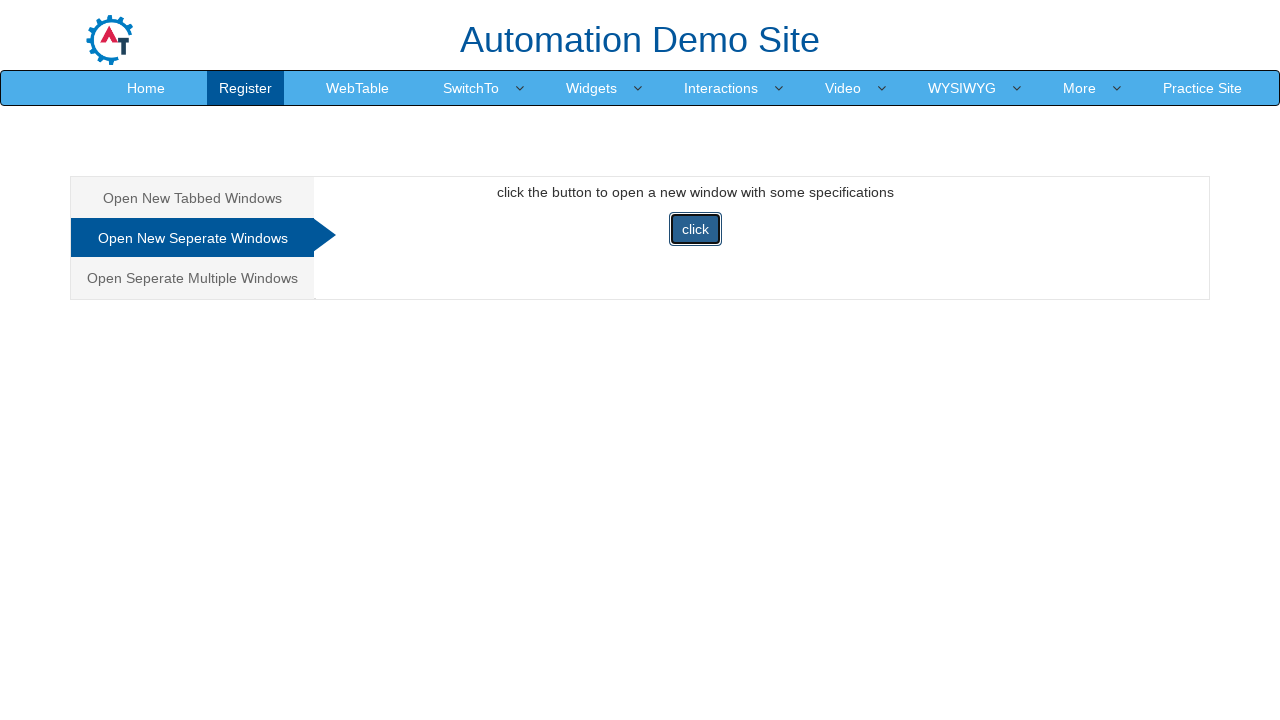